Navigates to a page and clicks a button element, likely to test alert acceptance functionality.

Starting URL: http://suninjuly.github.io/alert_accept.html

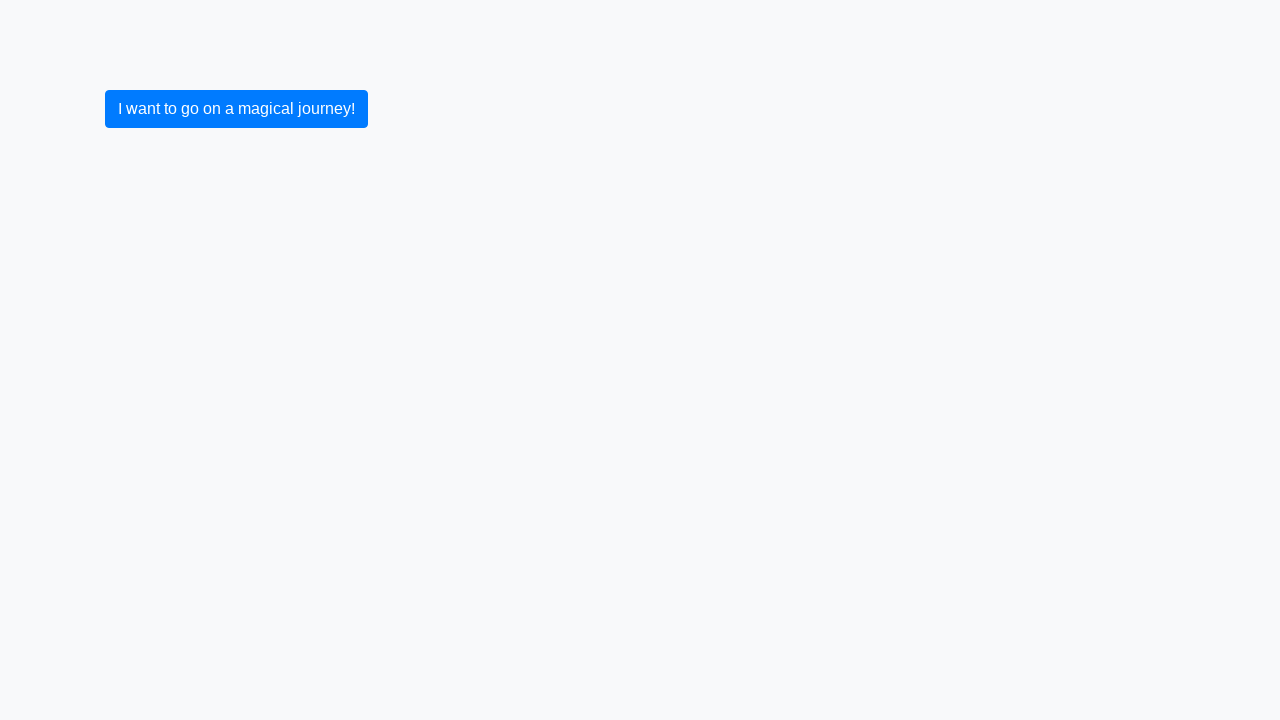

Navigated to alert_accept.html page
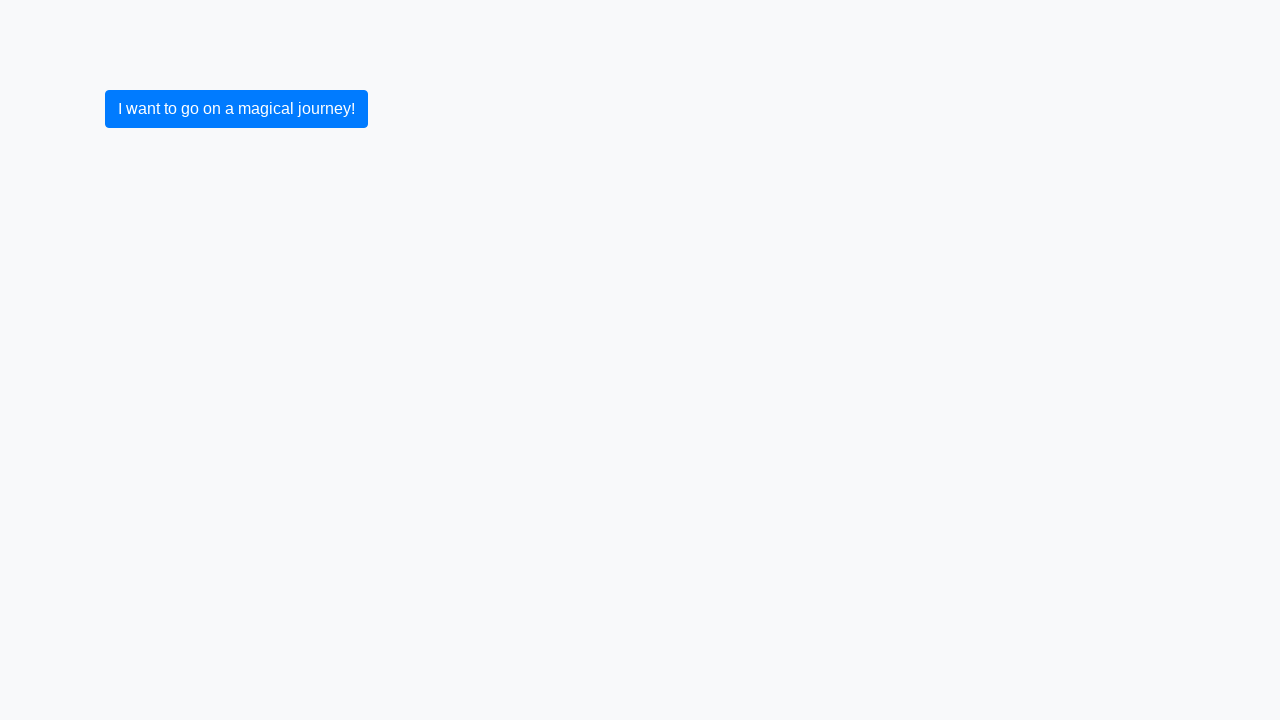

Clicked button element to trigger alert at (236, 109) on button
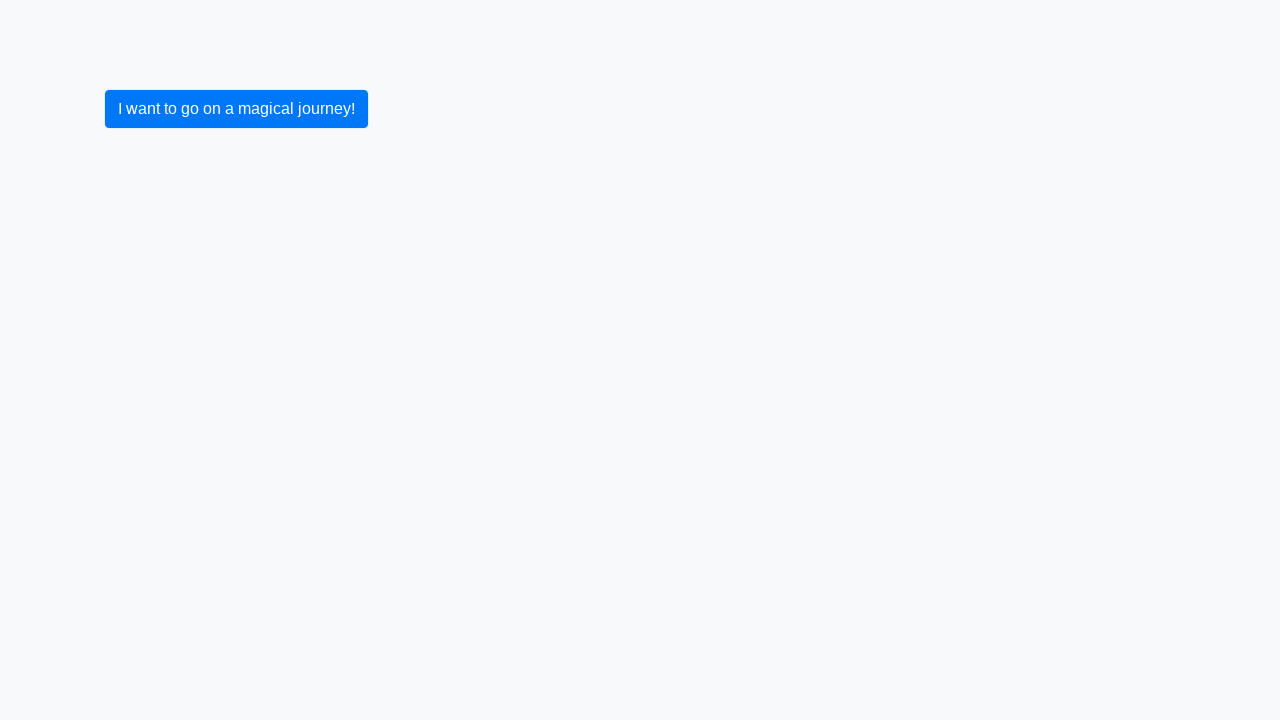

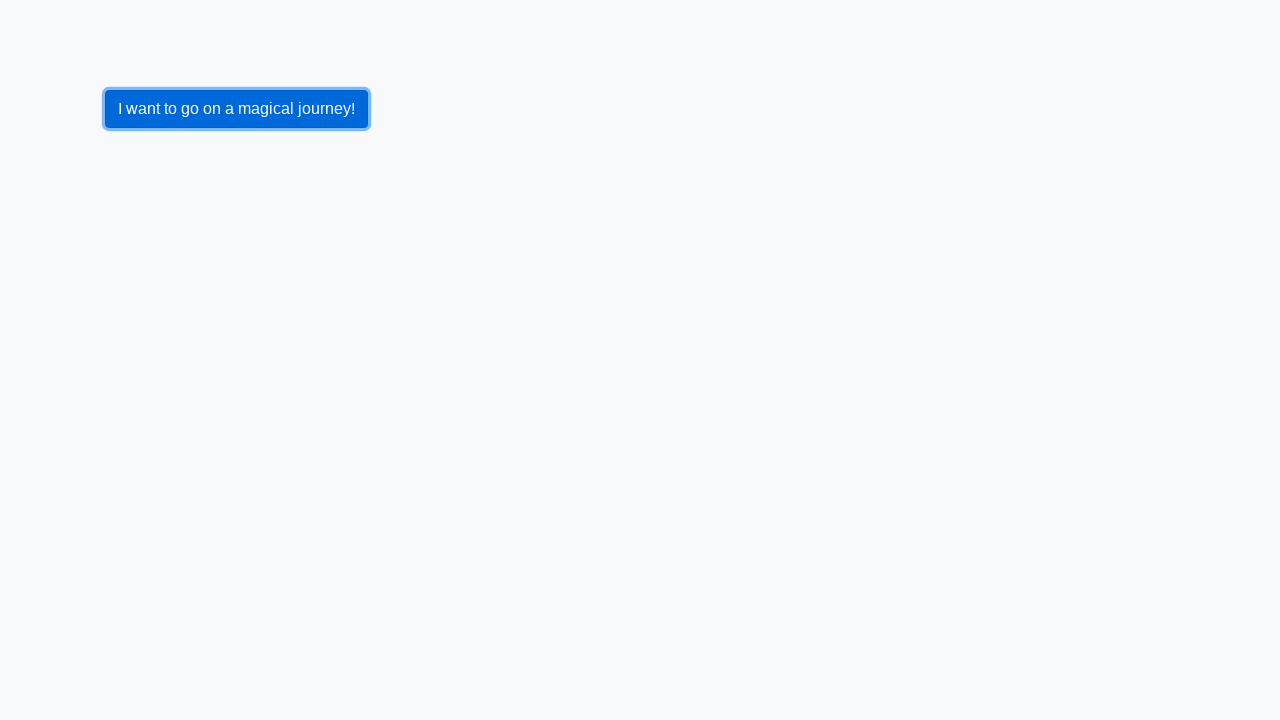